Tests that the Nome field accepts a standard string name

Starting URL: https://tc-1-final-parte1.vercel.app/

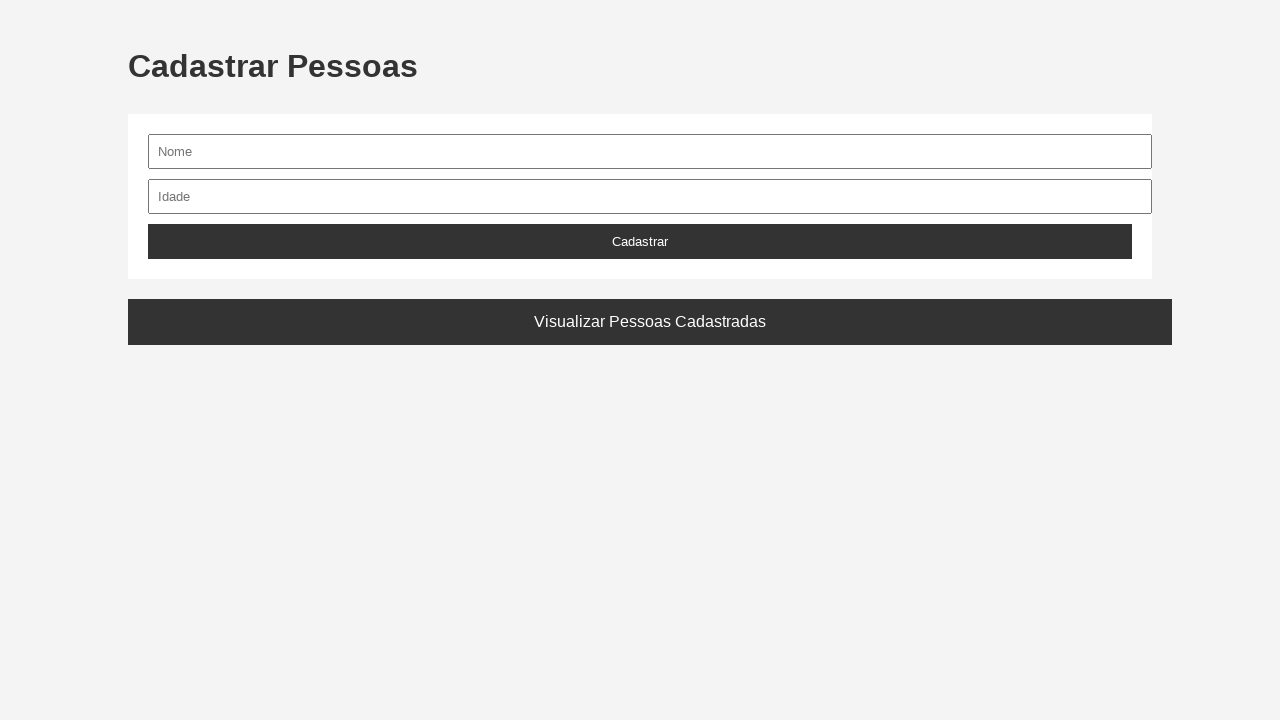

Waited for Nome field to be visible
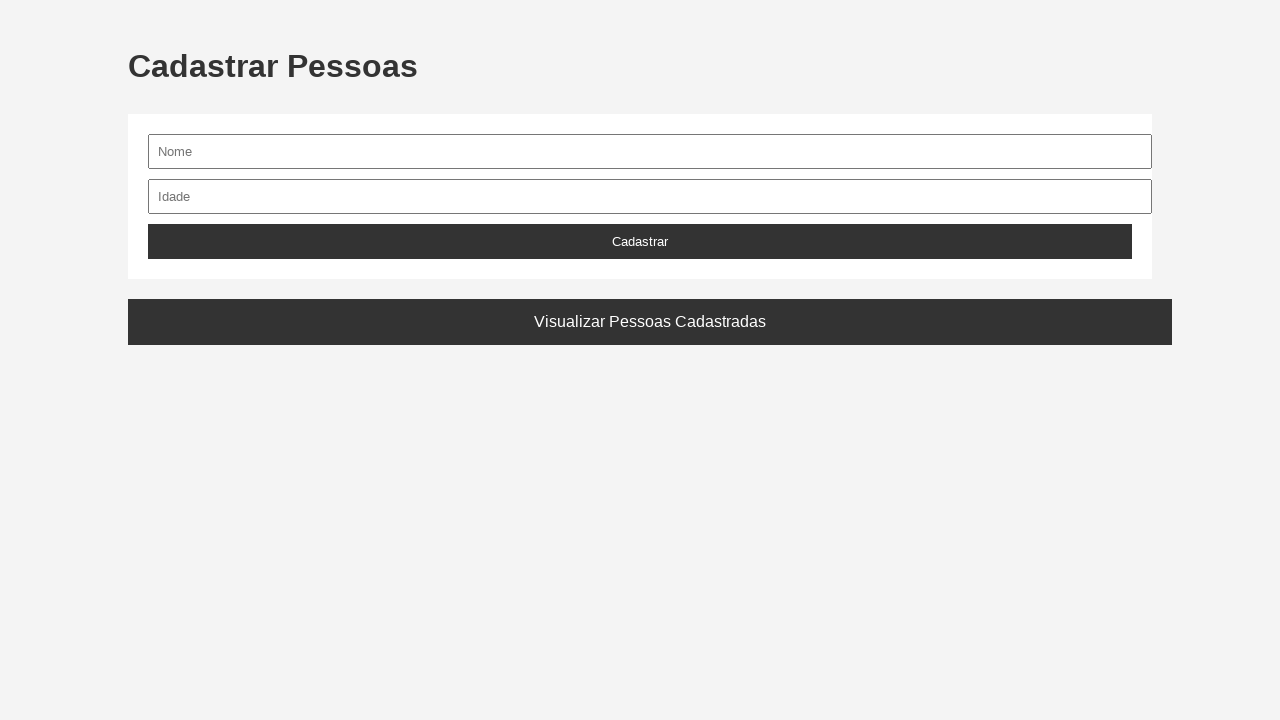

Filled Nome field with 'Tiago' on #nome
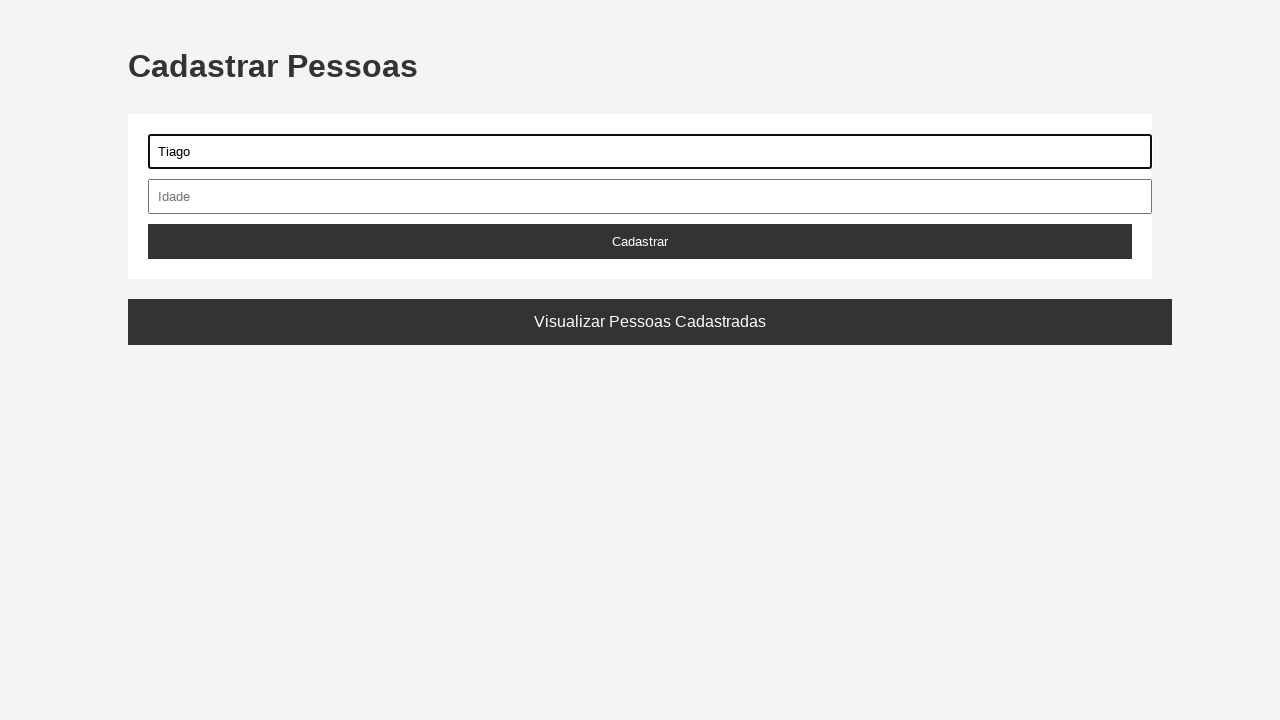

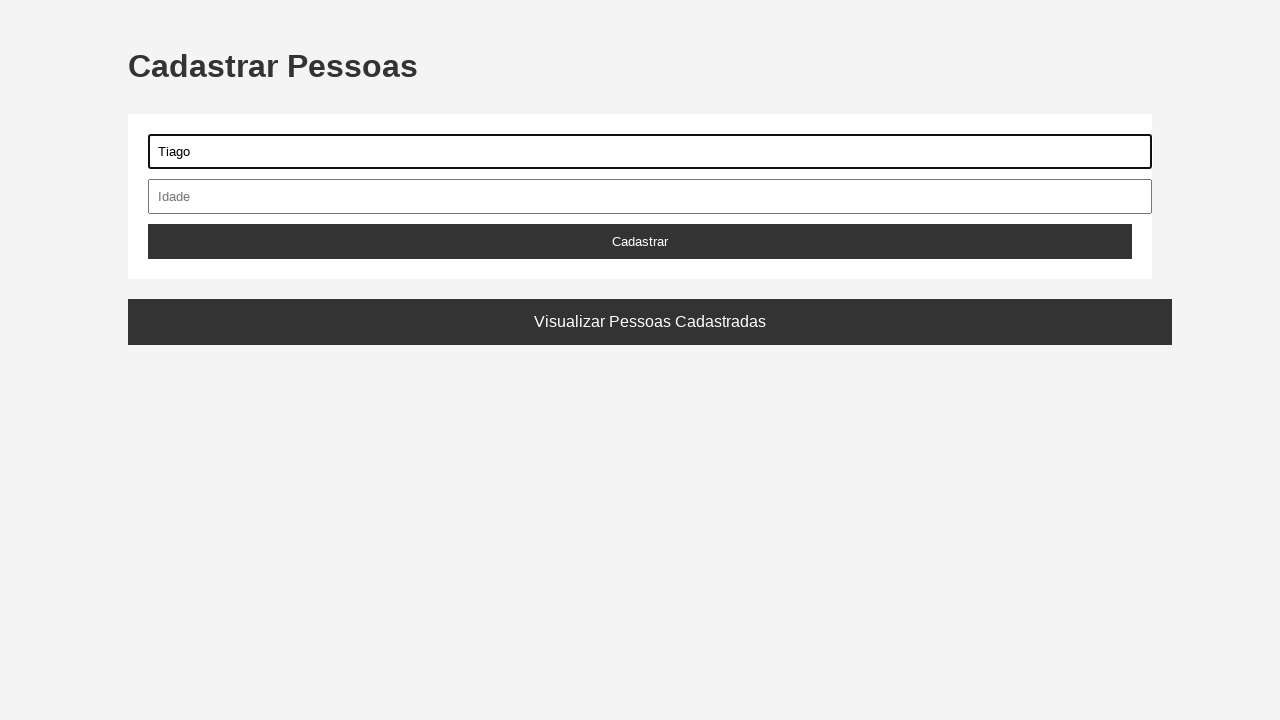